Navigates to the Reqres API testing site to verify the page loads correctly

Starting URL: https://reqres.in/

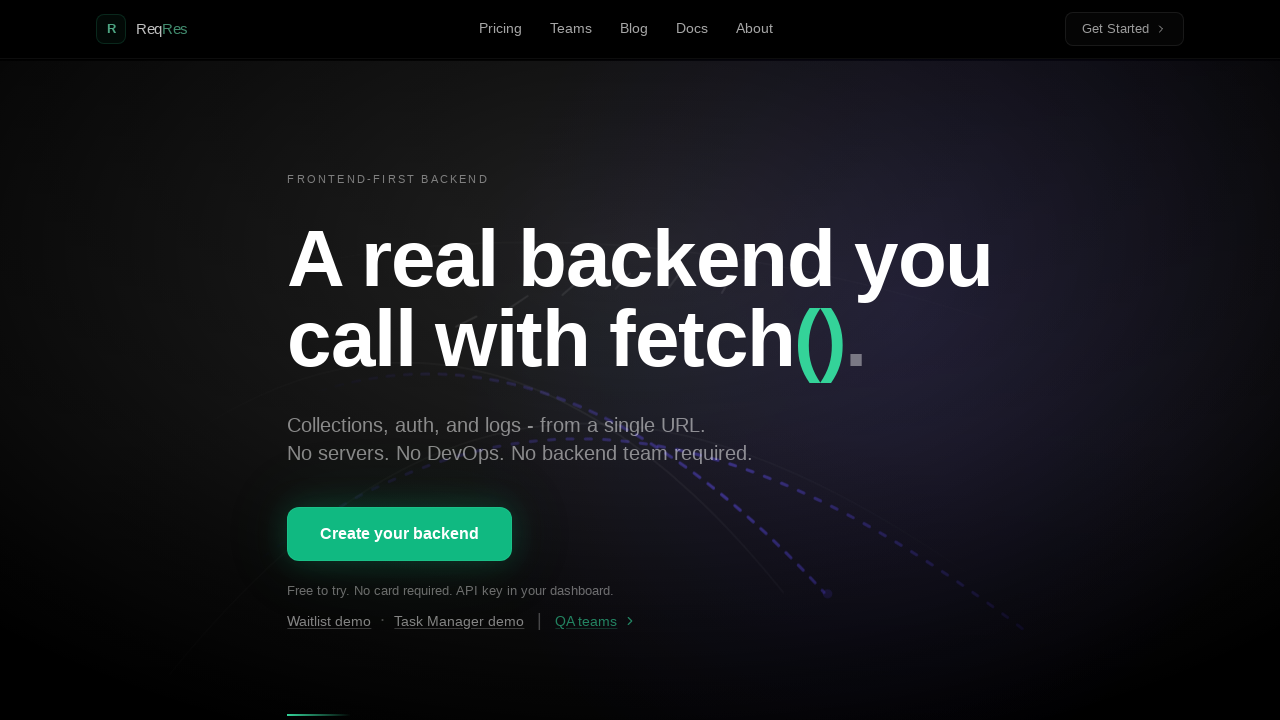

Waited for body element to be visible
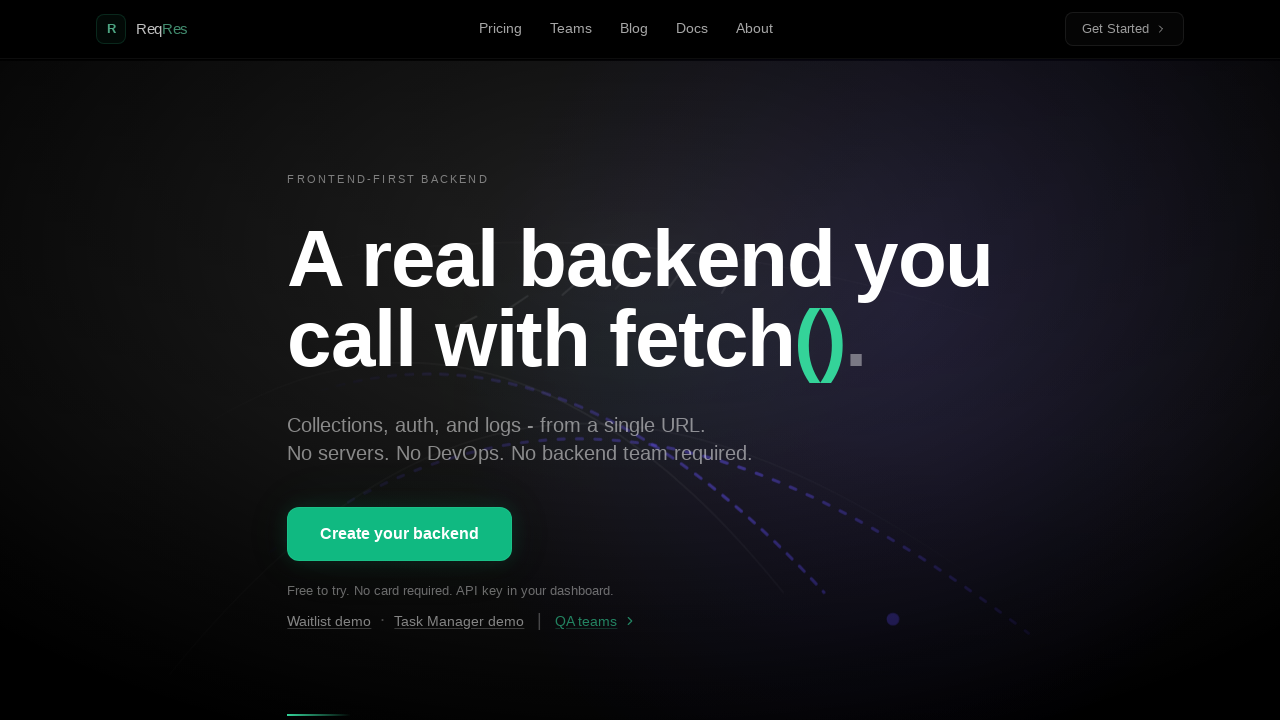

Waited for main heading (h2) to load on Reqres API testing site
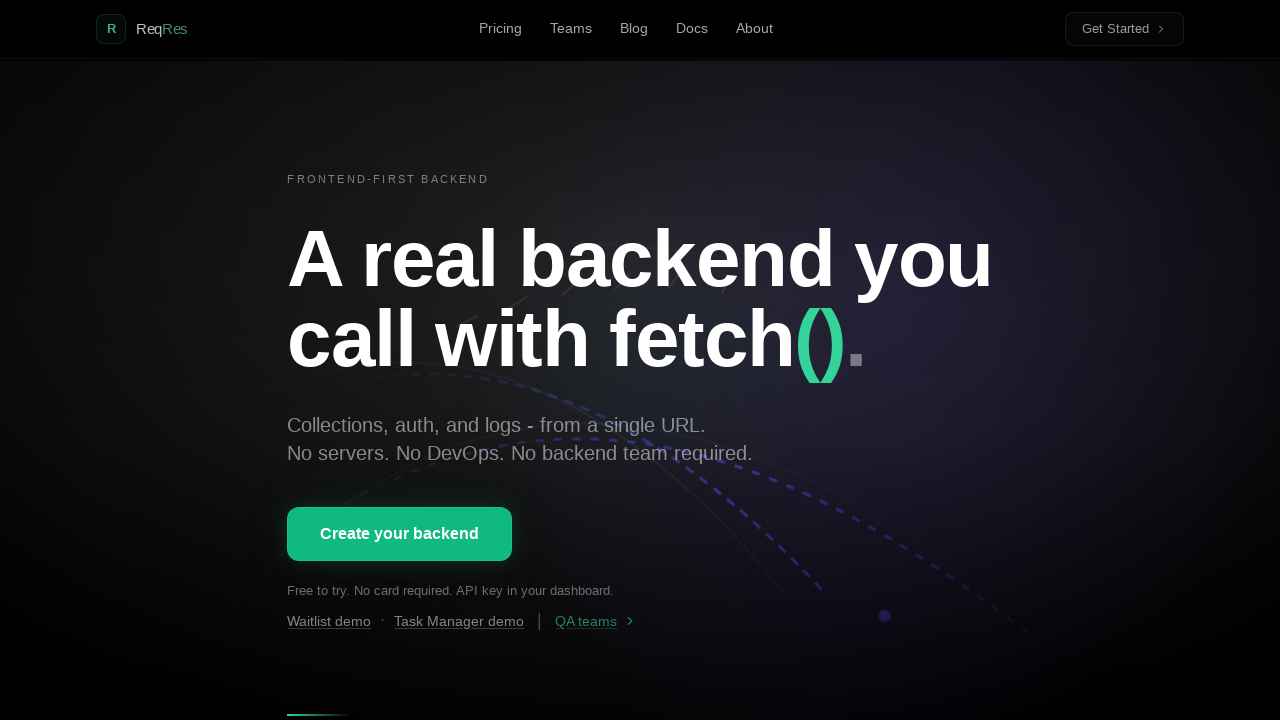

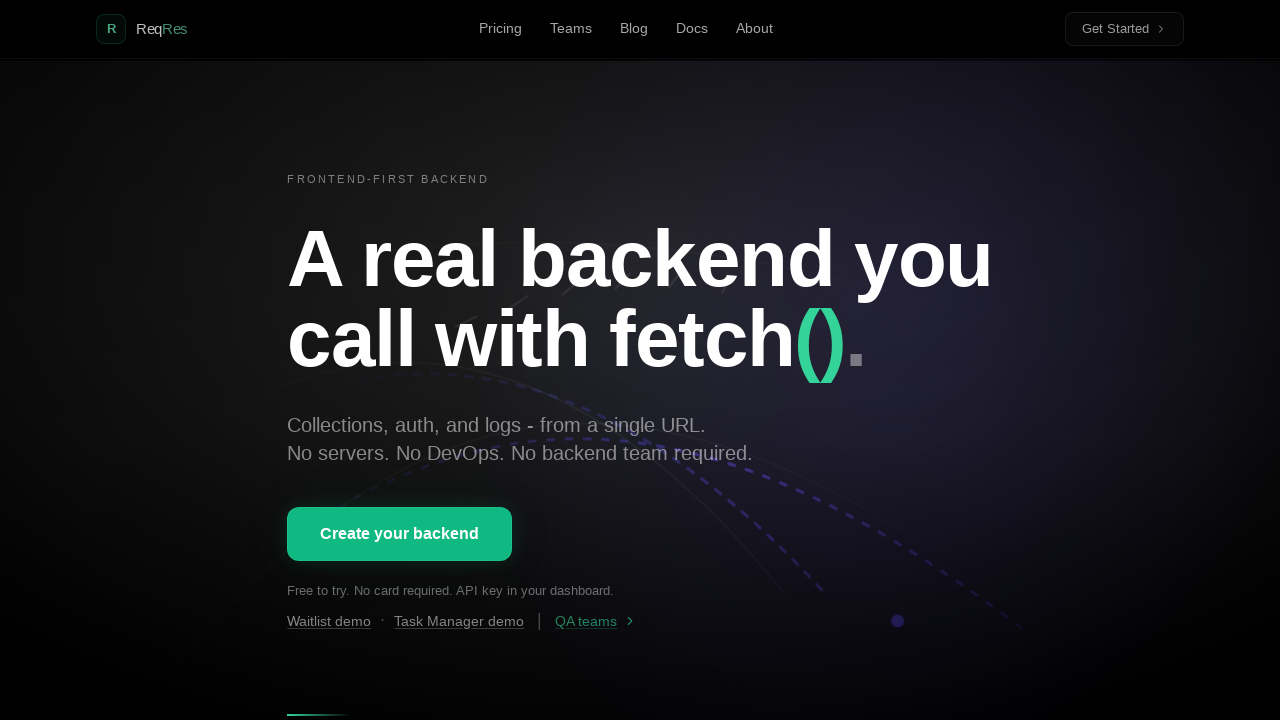